Tests checkbox functionality by verifying initial states, clicking to toggle checkboxes, and confirming the updated states

Starting URL: http://practice.cydeo.com/checkboxes

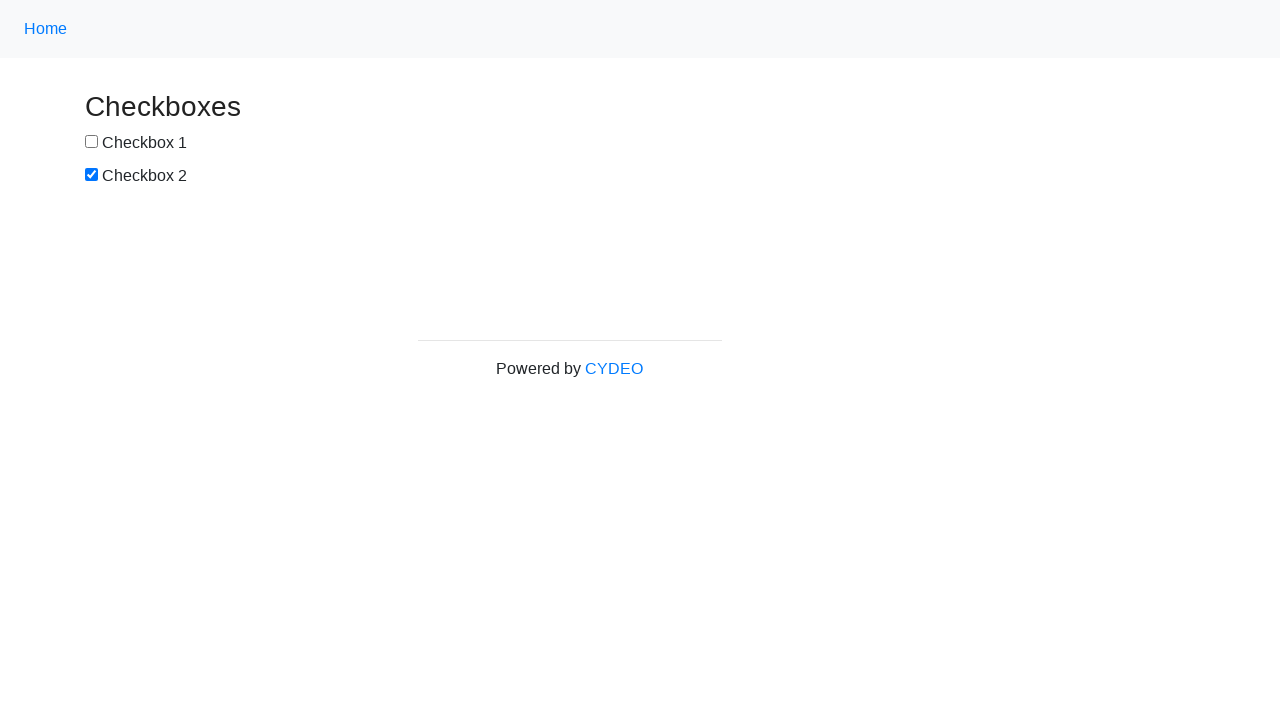

Located checkbox 1 element
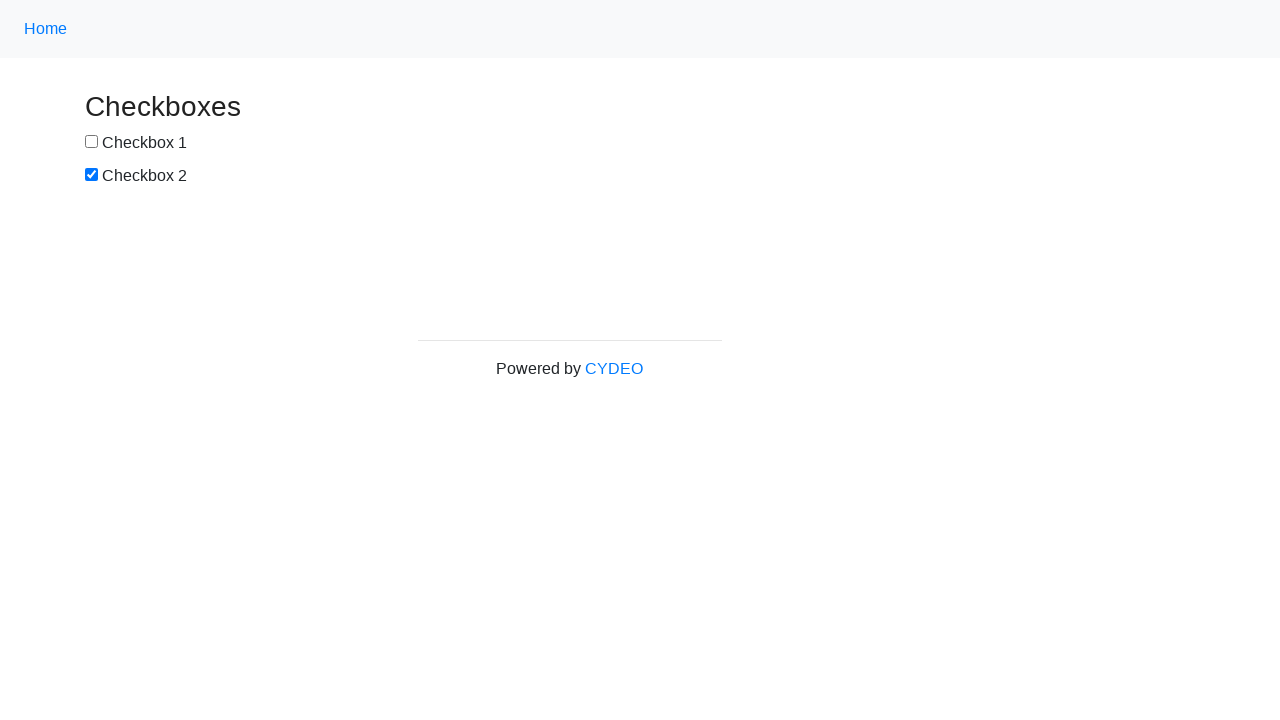

Verified checkbox 1 is initially unchecked
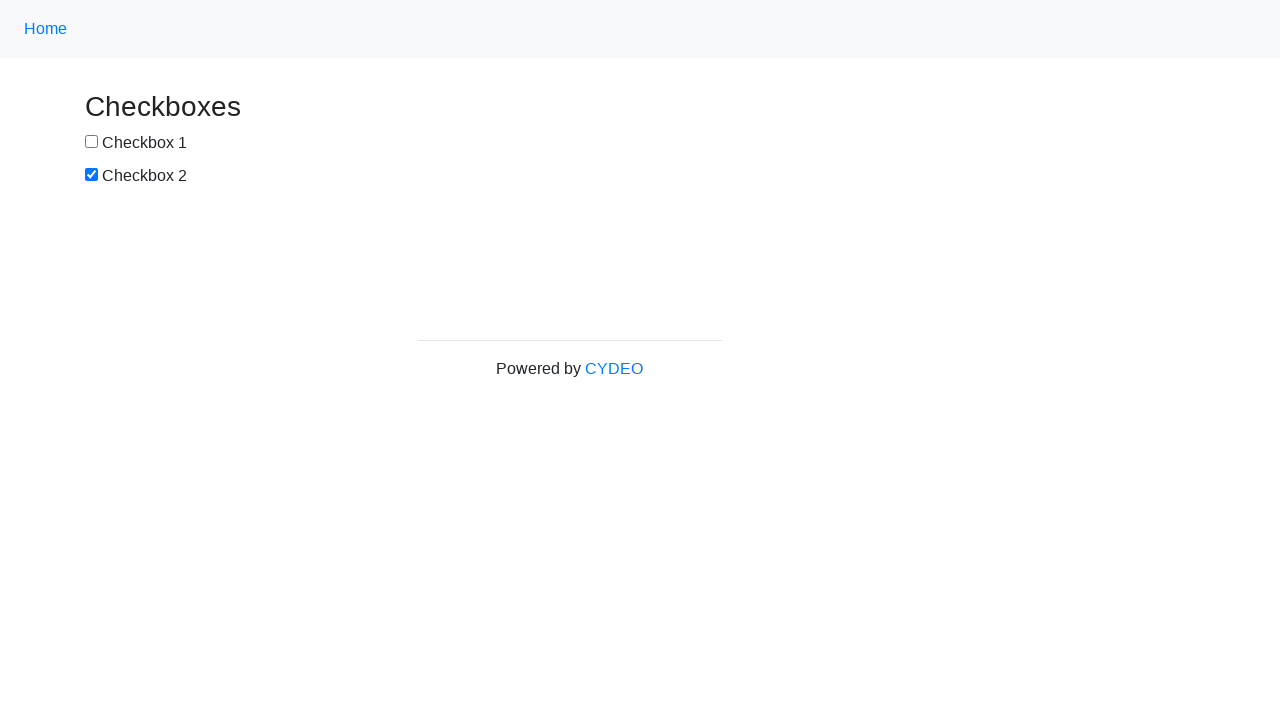

Located checkbox 2 element
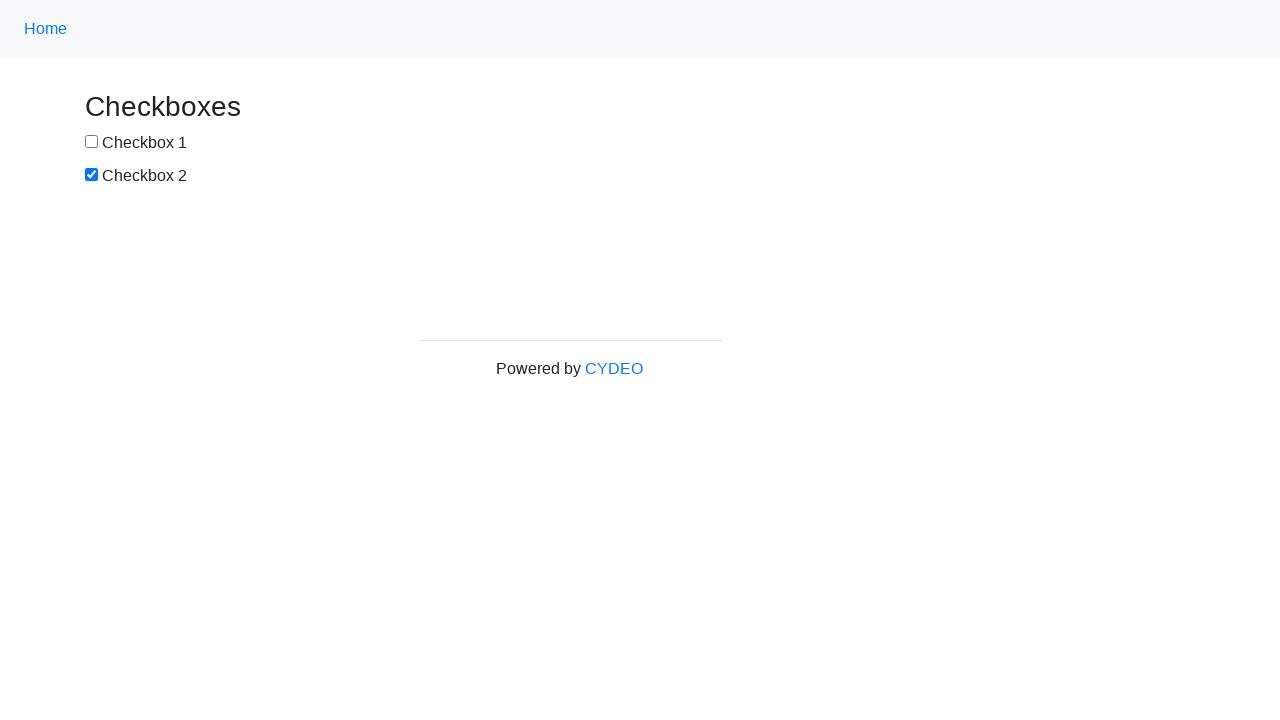

Verified checkbox 2 is initially checked
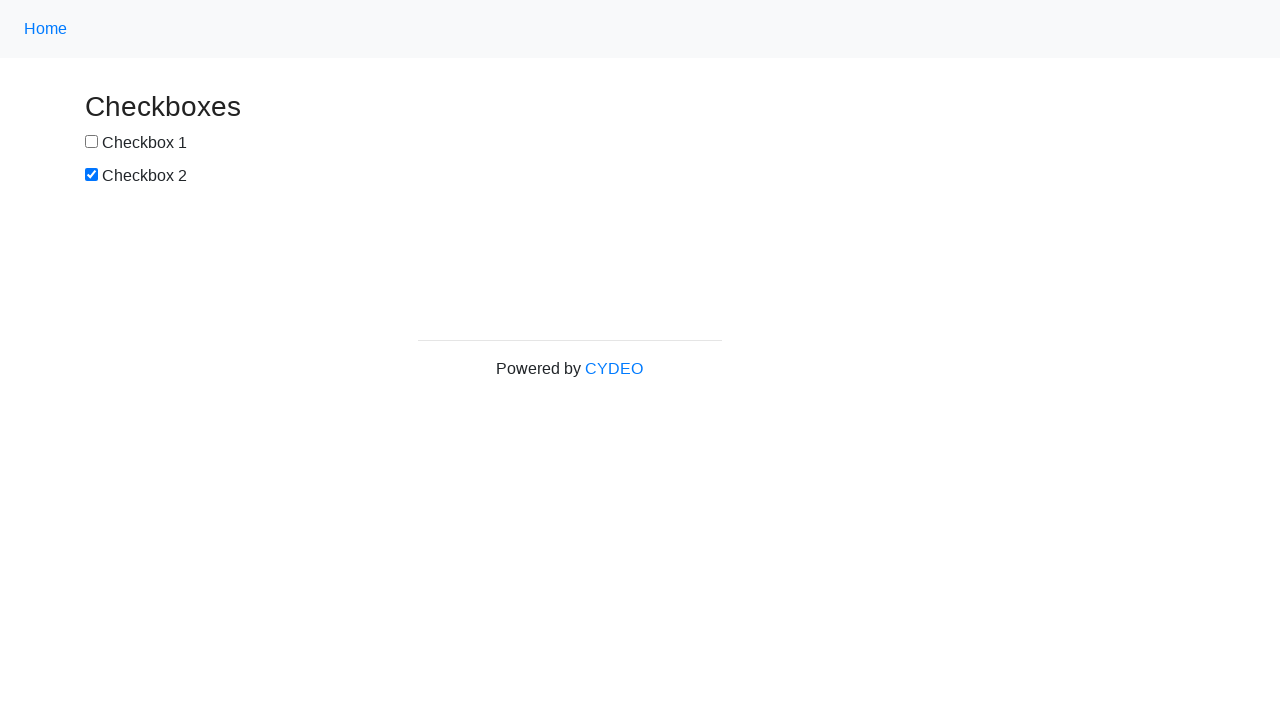

Clicked checkbox 1 to select it at (92, 142) on xpath=//input[@id='box1']
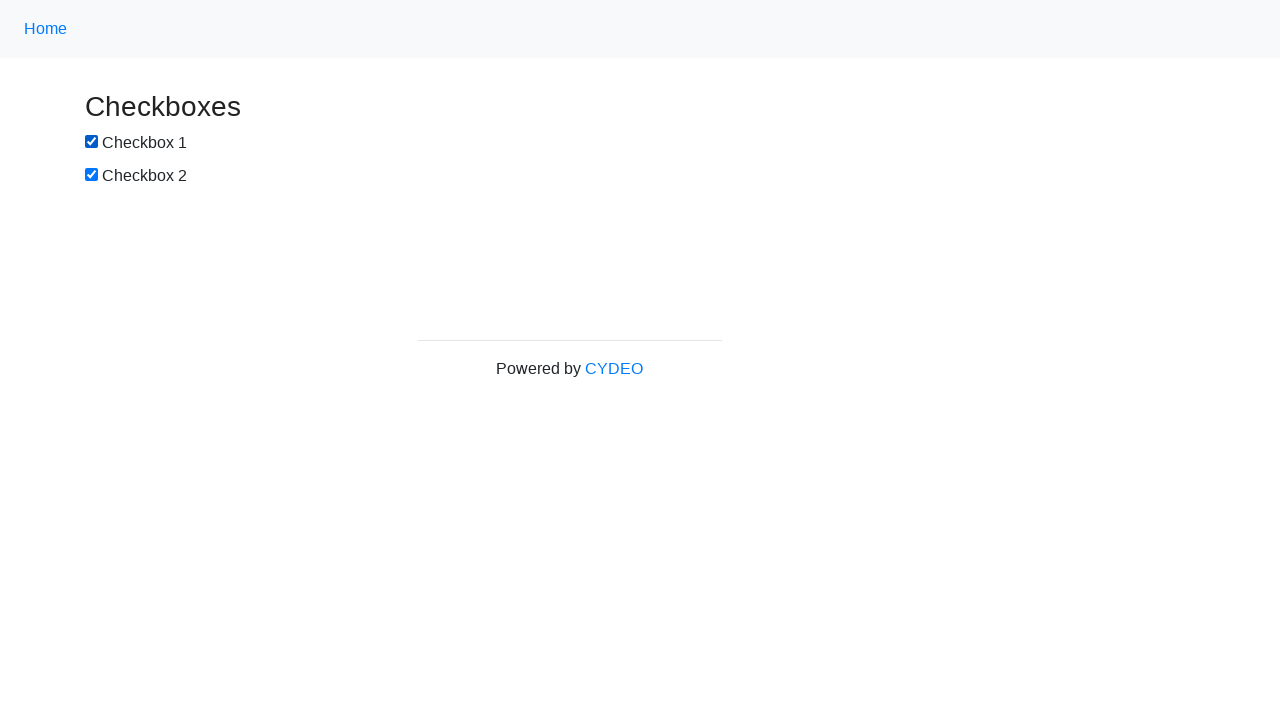

Clicked checkbox 2 to deselect it at (92, 175) on xpath=//input[@name='checkbox2']
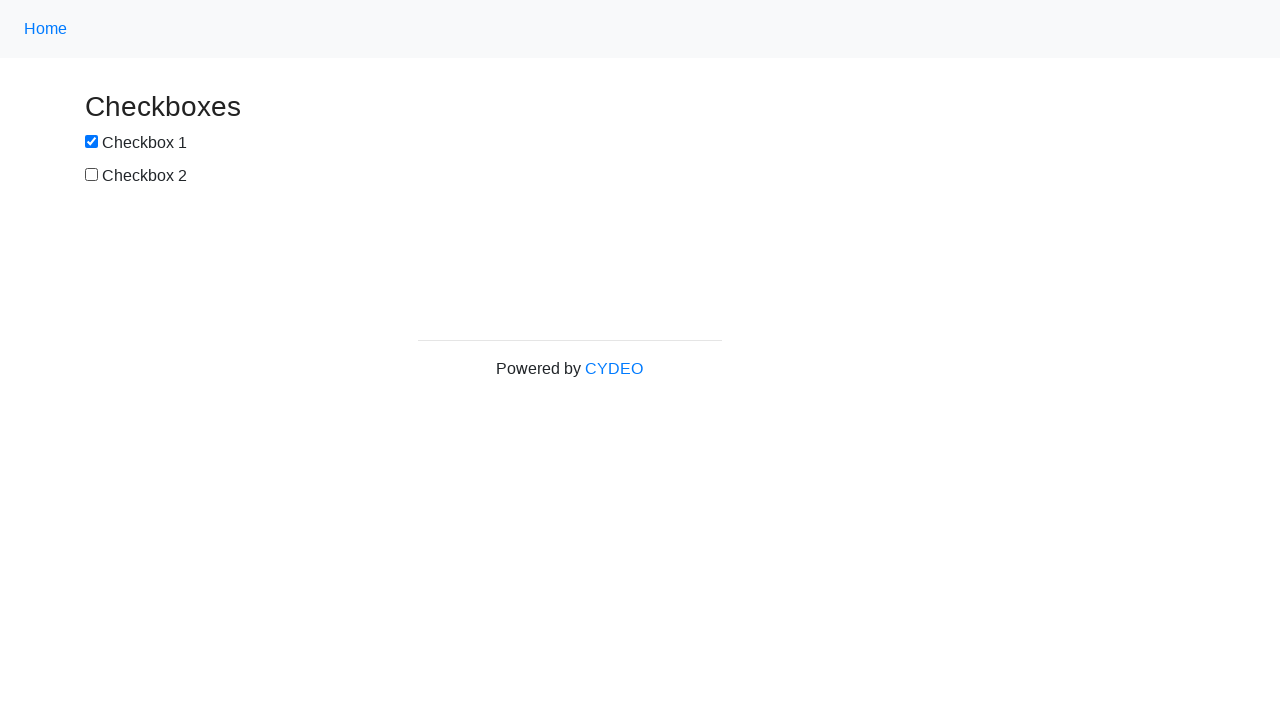

Verified checkbox 1 is now checked after clicking
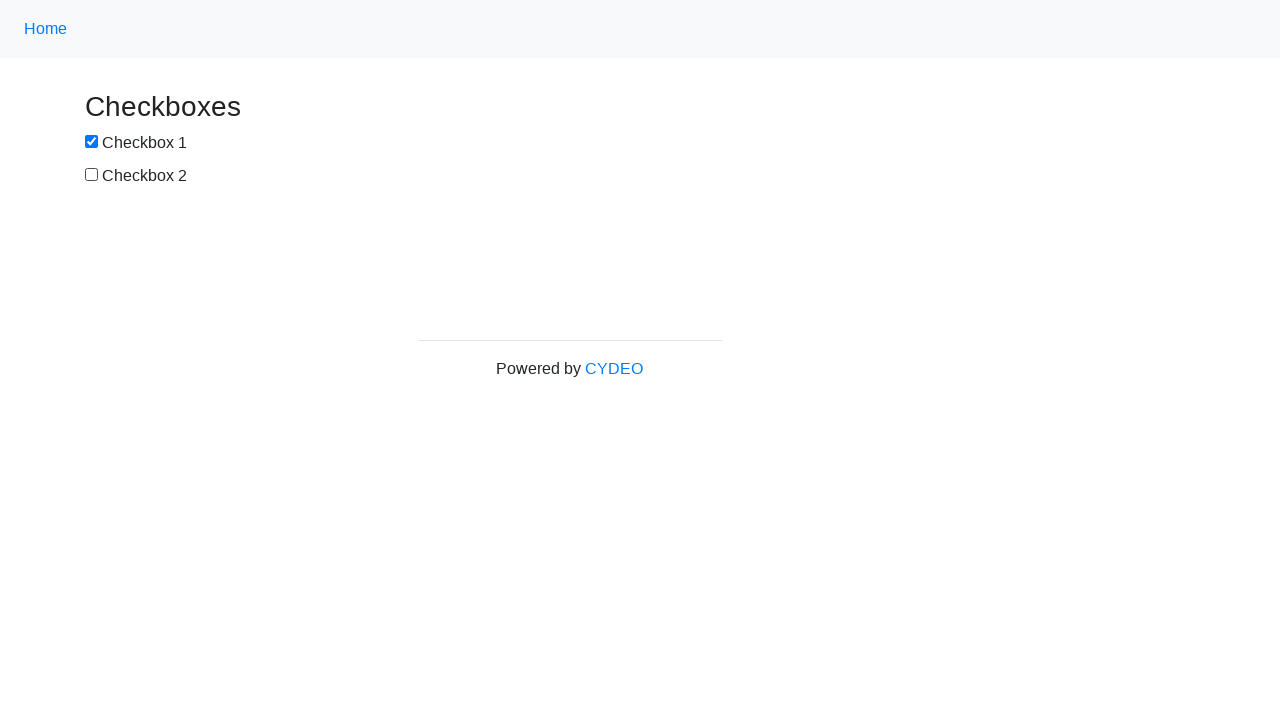

Verified checkbox 2 is now unchecked after clicking
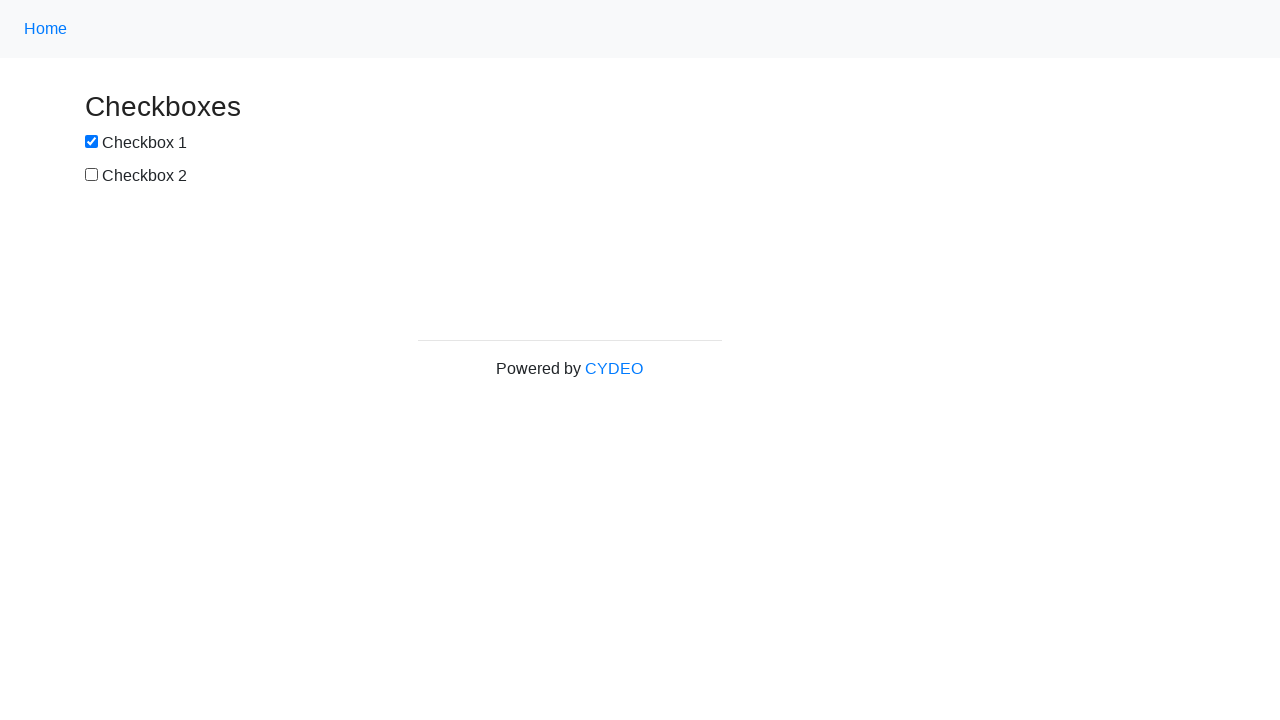

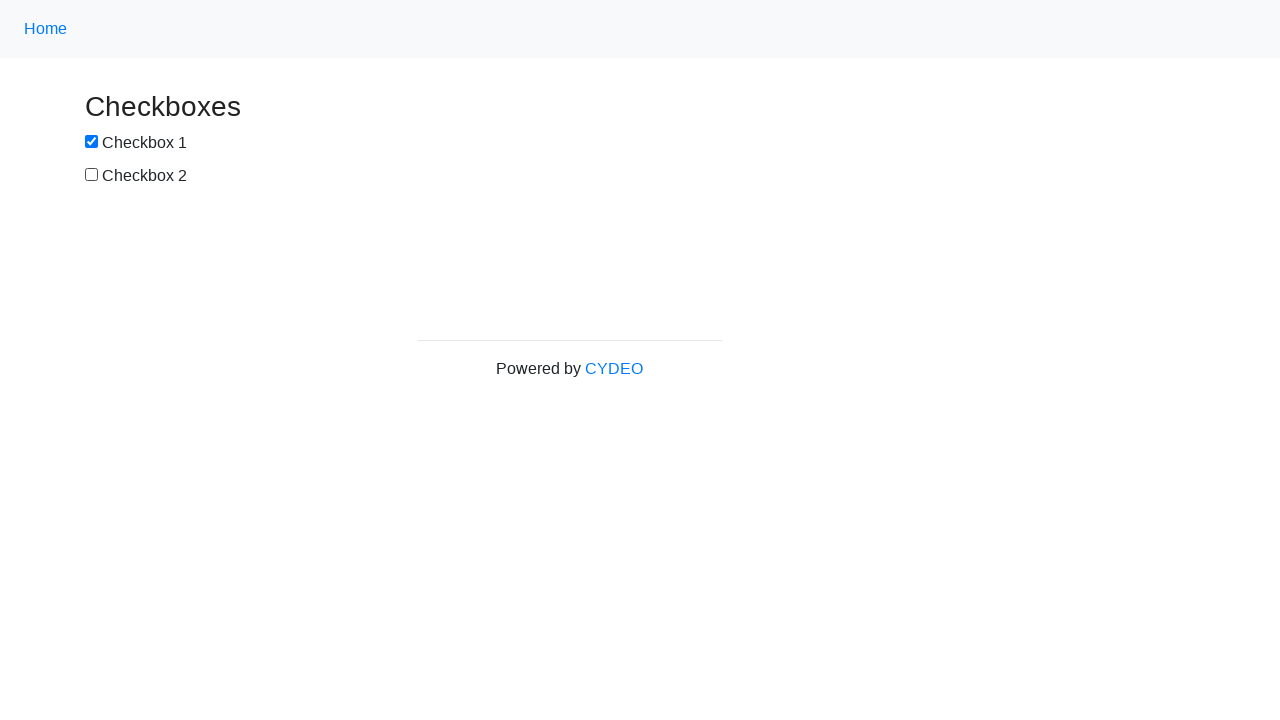